Tests navigation to resources page on UI Testing Playground website

Starting URL: http://uitestingplayground.com/

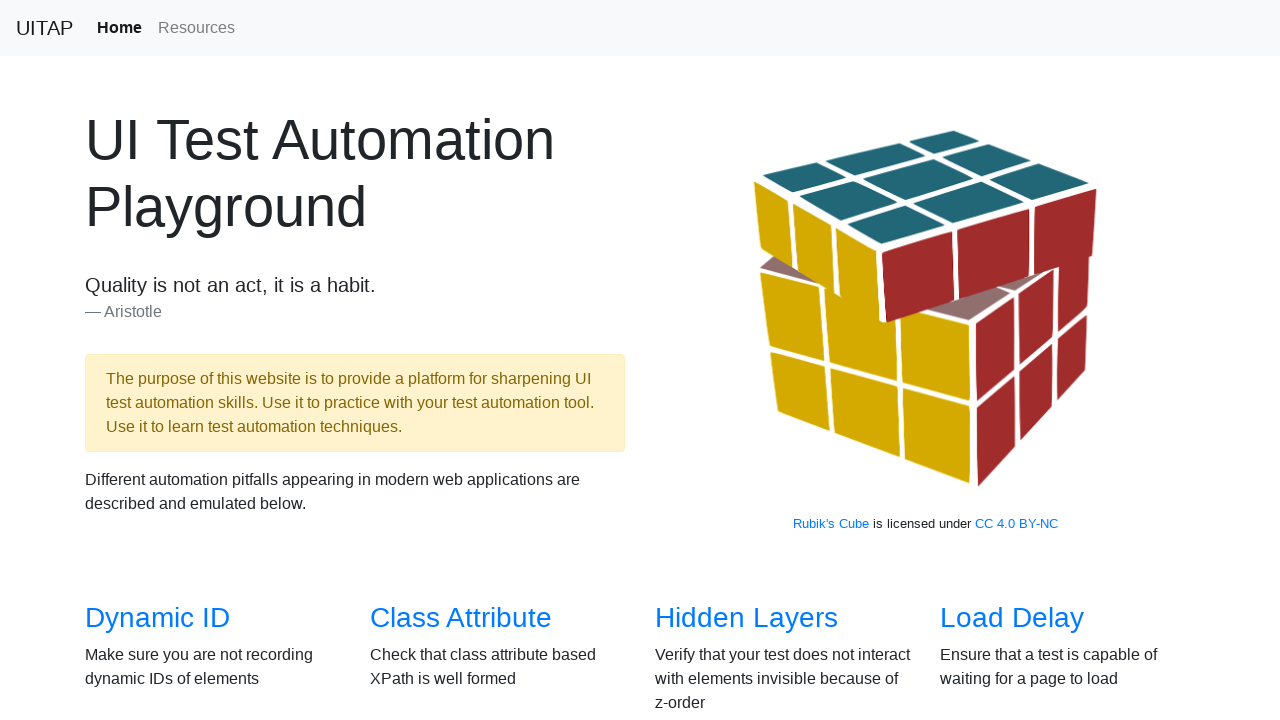

Clicked on resources link at (196, 28) on a[href='/resources']
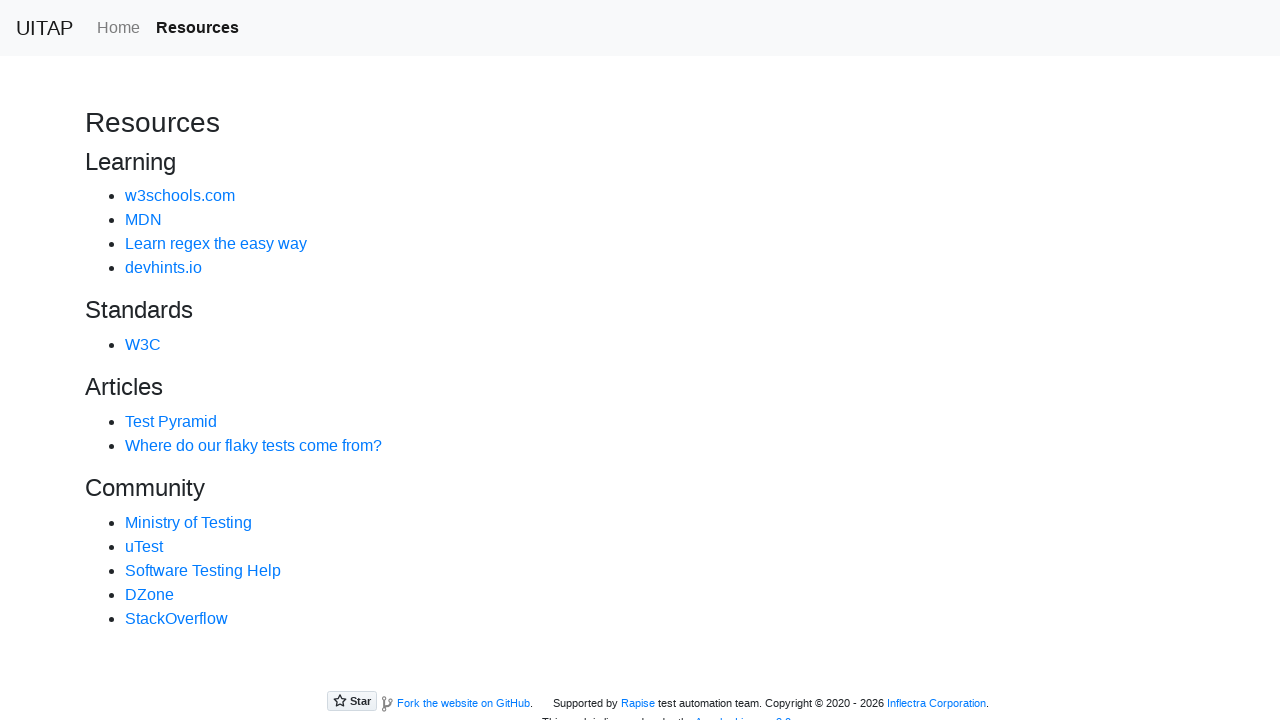

W3Schools link appeared on resources page
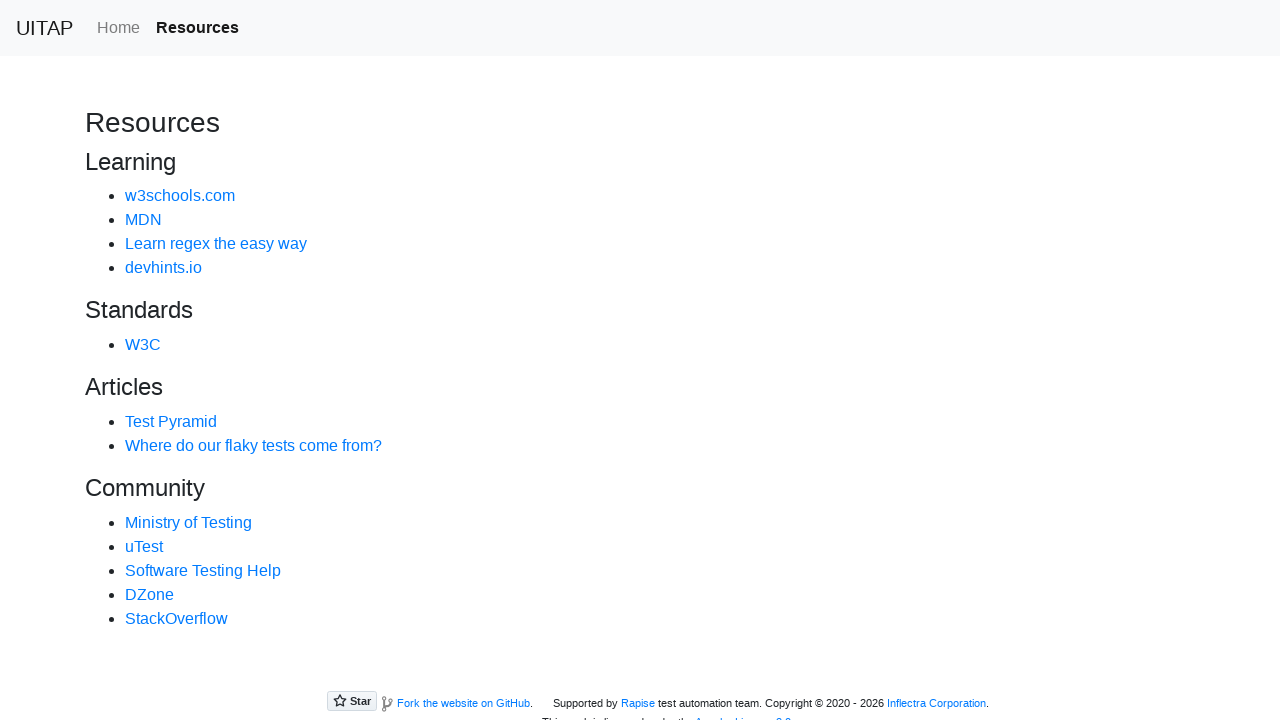

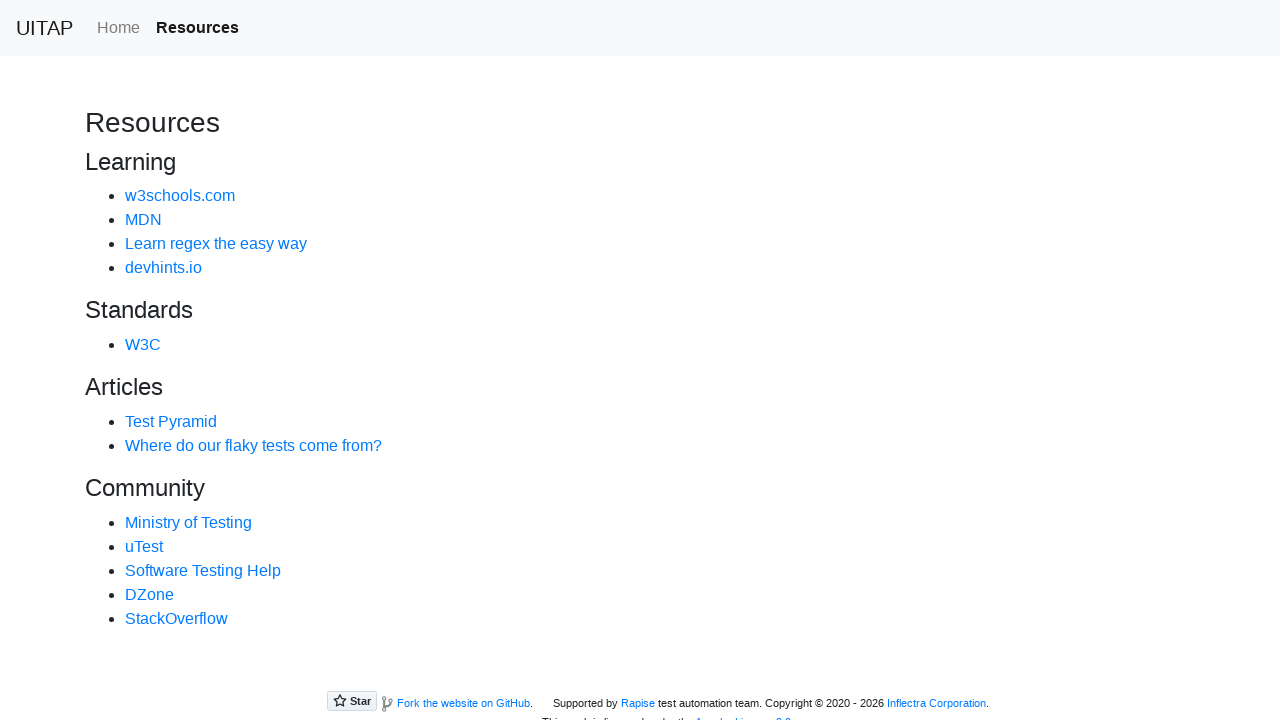